Verifies that the h2 element text on the login page is correct

Starting URL: https://the-internet.herokuapp.com/

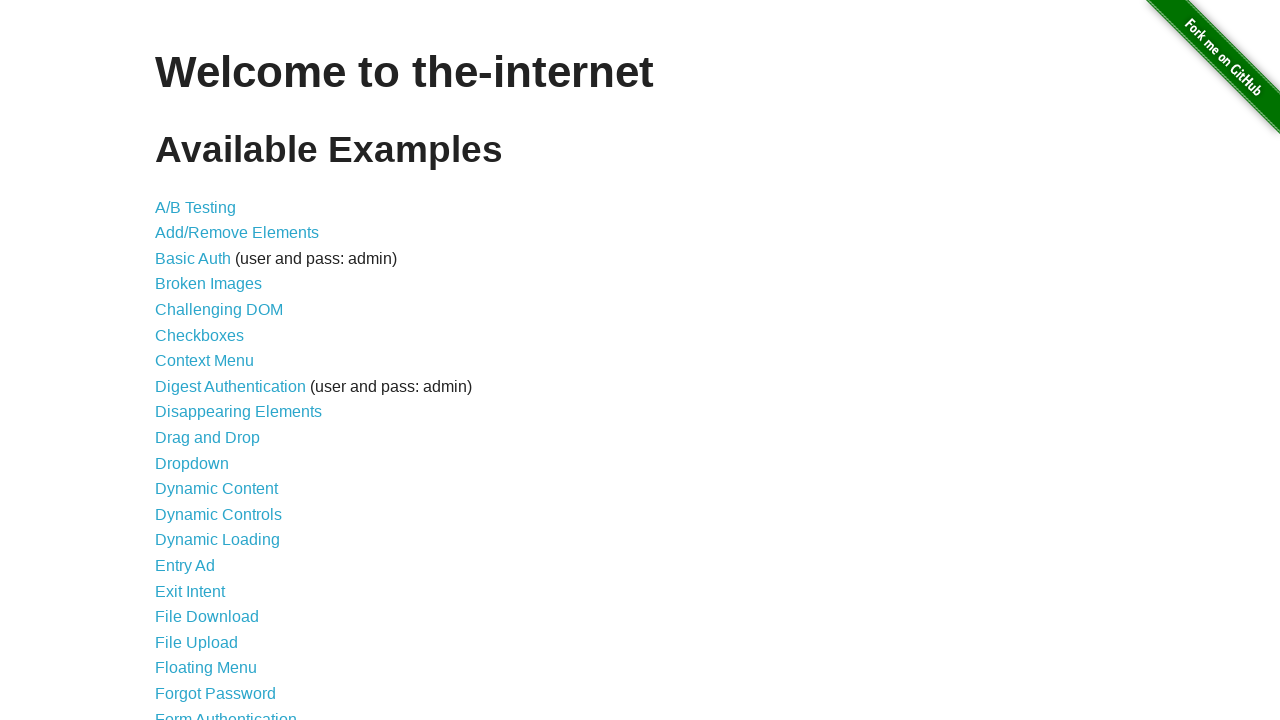

Clicked on Form Authentication link at (226, 712) on xpath=//a[@href='/login']
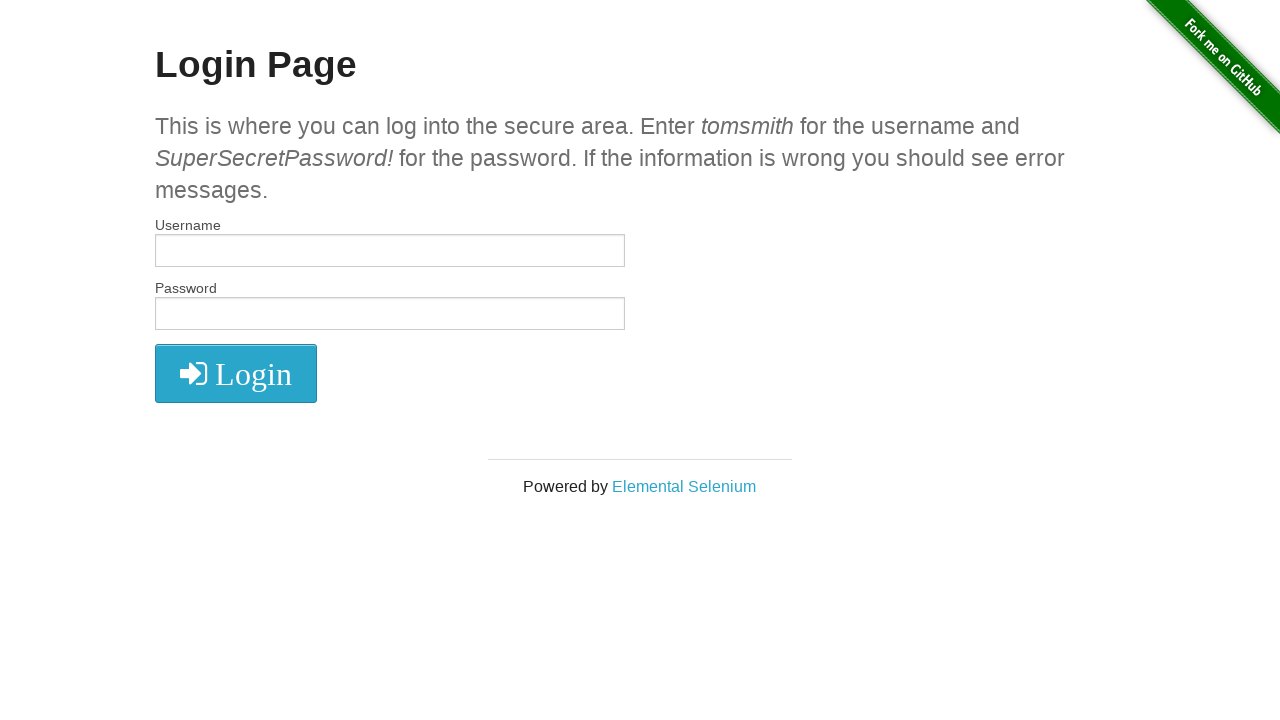

Retrieved h2 element text content
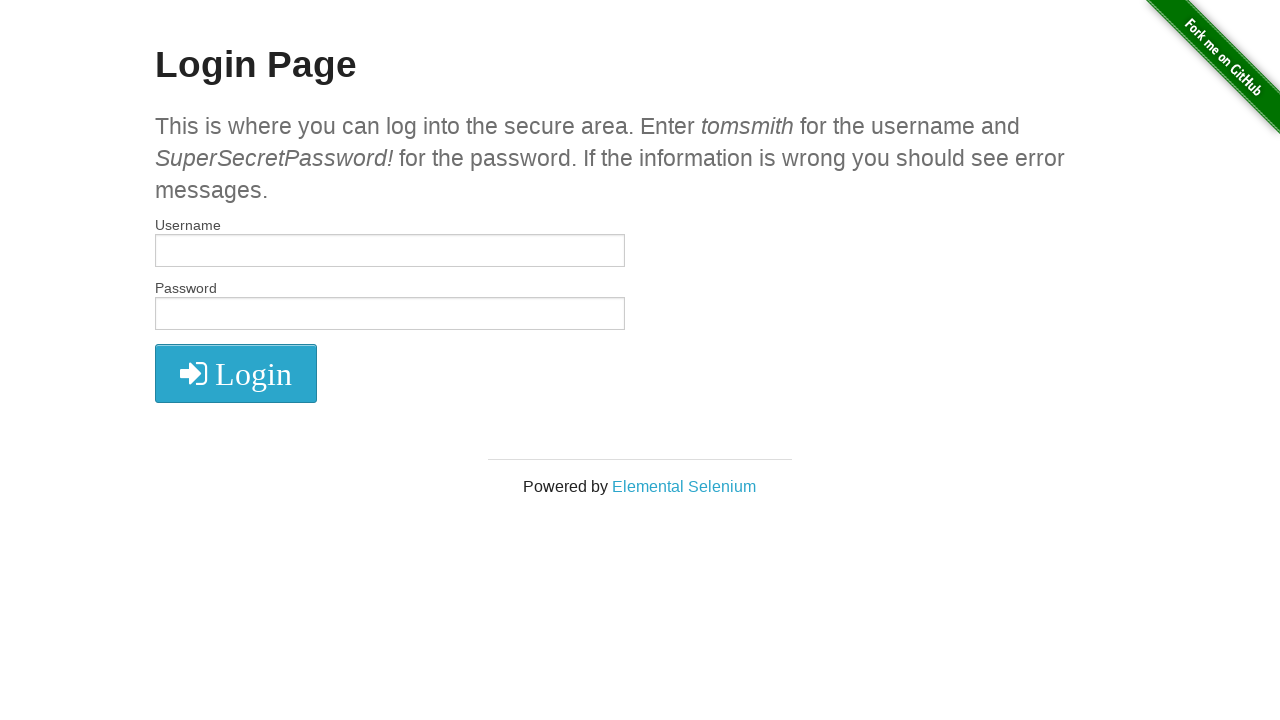

Verified h2 element text is 'Login Page'
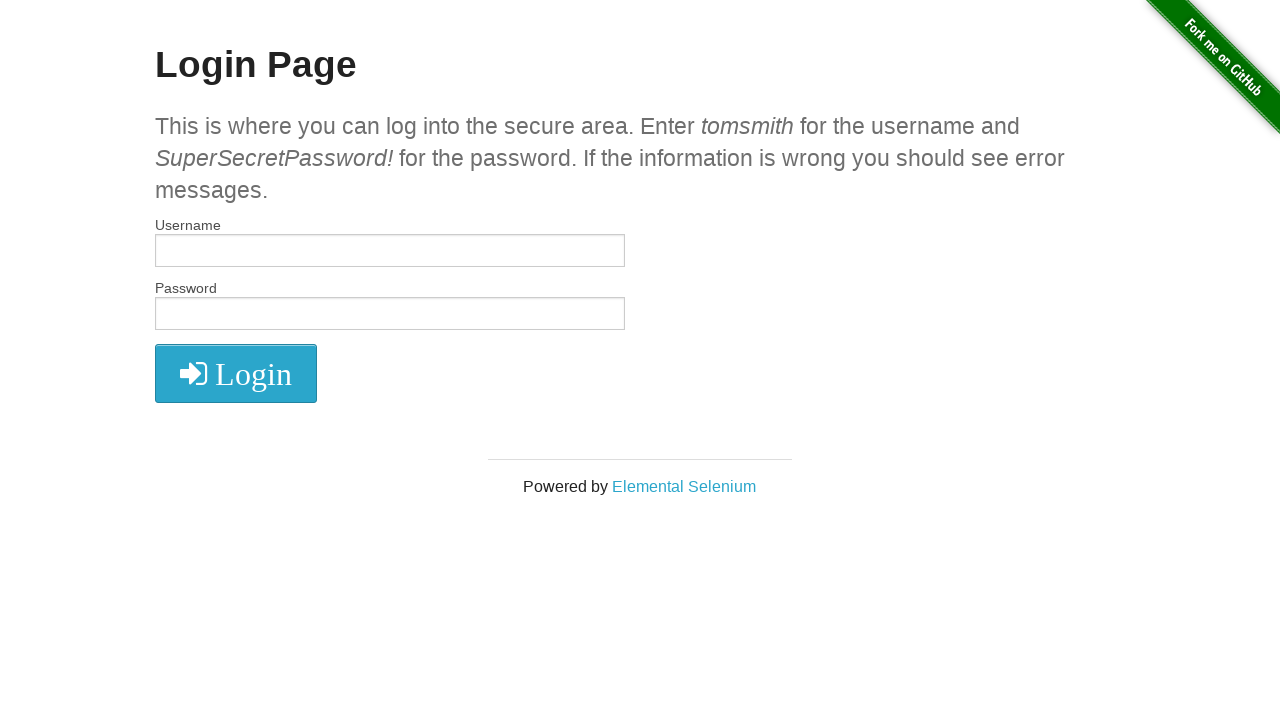

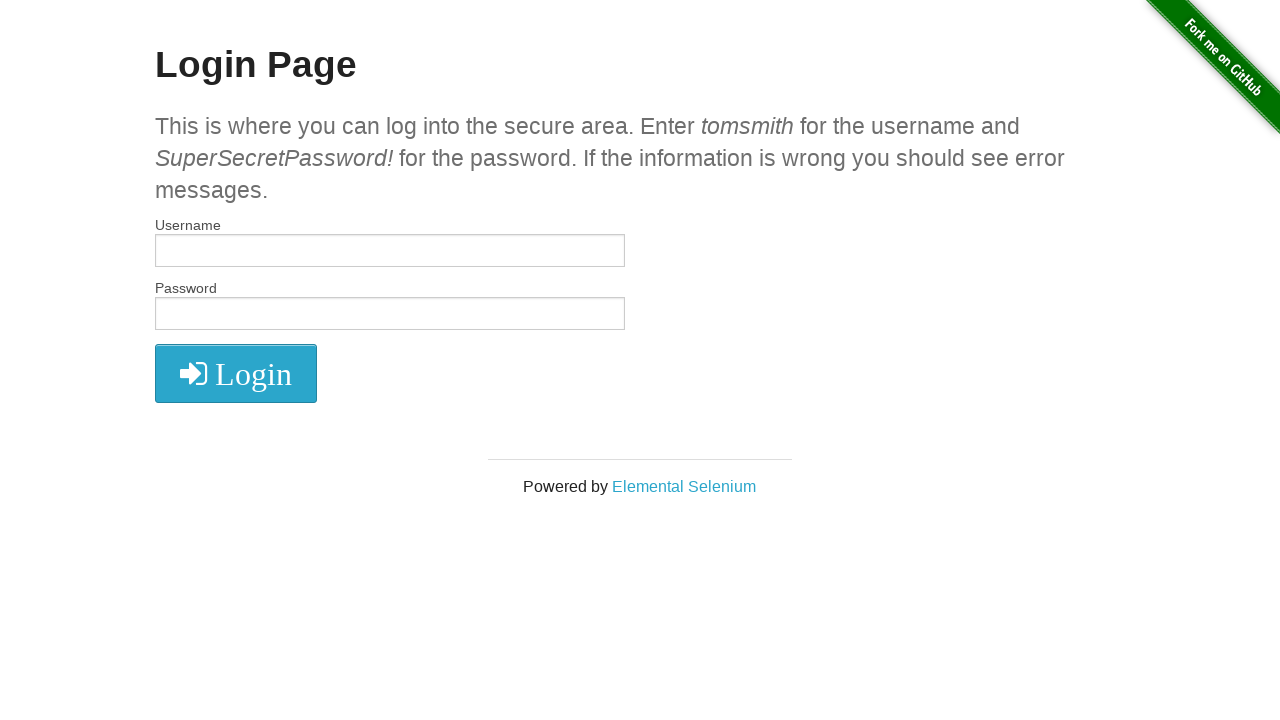